Tests right-click context menu functionality by right-clicking an element, hovering over menu item, and handling alert

Starting URL: http://swisnl.github.io/jQuery-contextMenu/demo.html

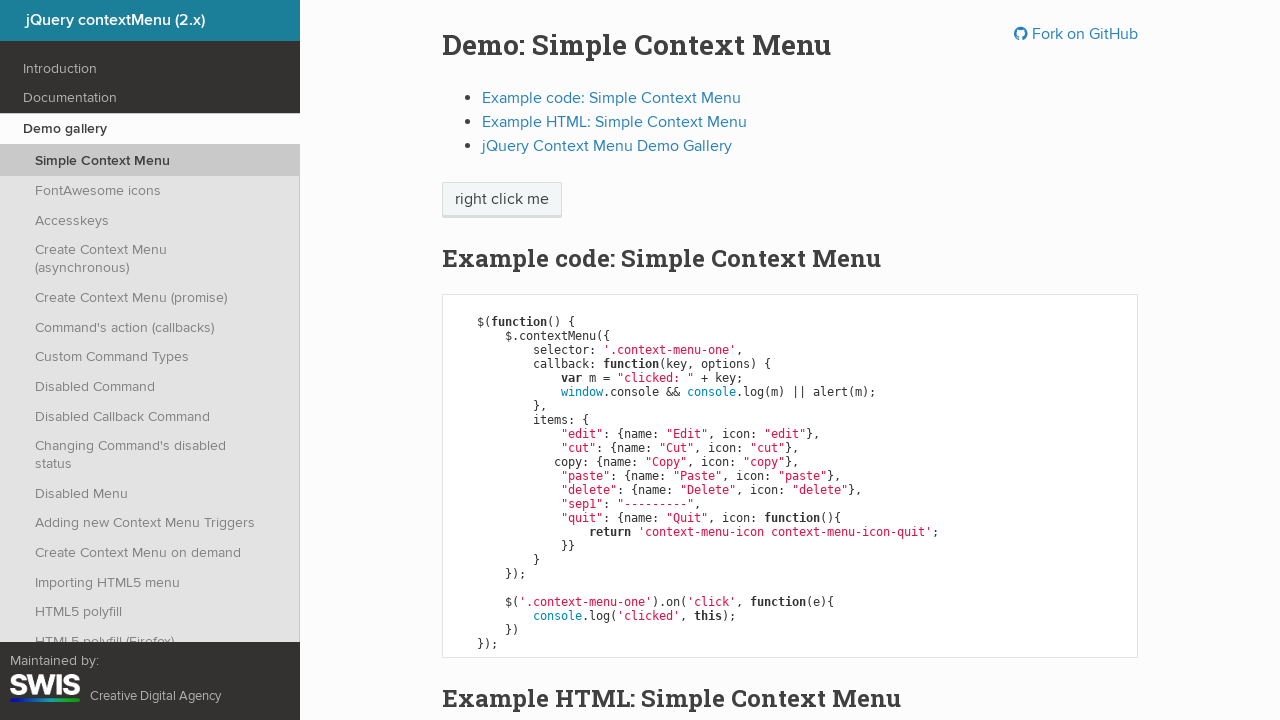

Right-clicked on context menu button at (502, 200) on //span[@class='context-menu-one btn btn-neutral']
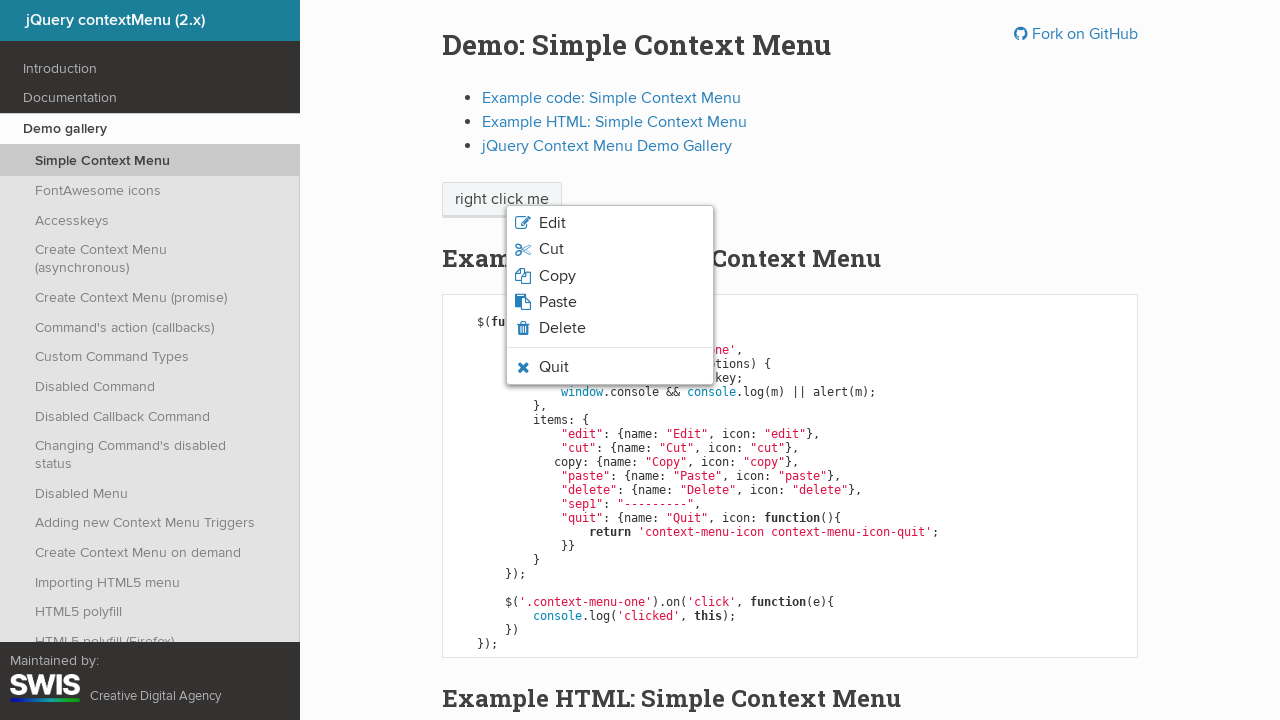

Waited for context menu to appear
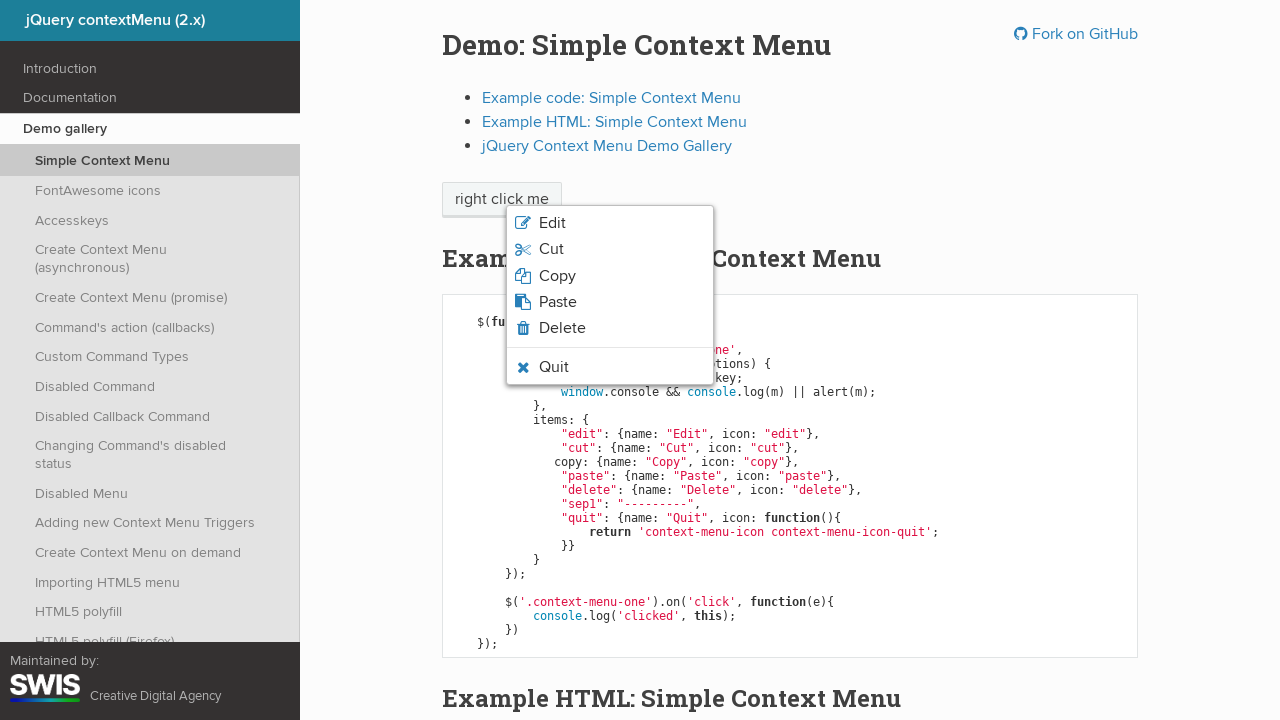

Hovered over Quit option in context menu at (554, 367) on xpath=//ul//li/span[text()='Quit']
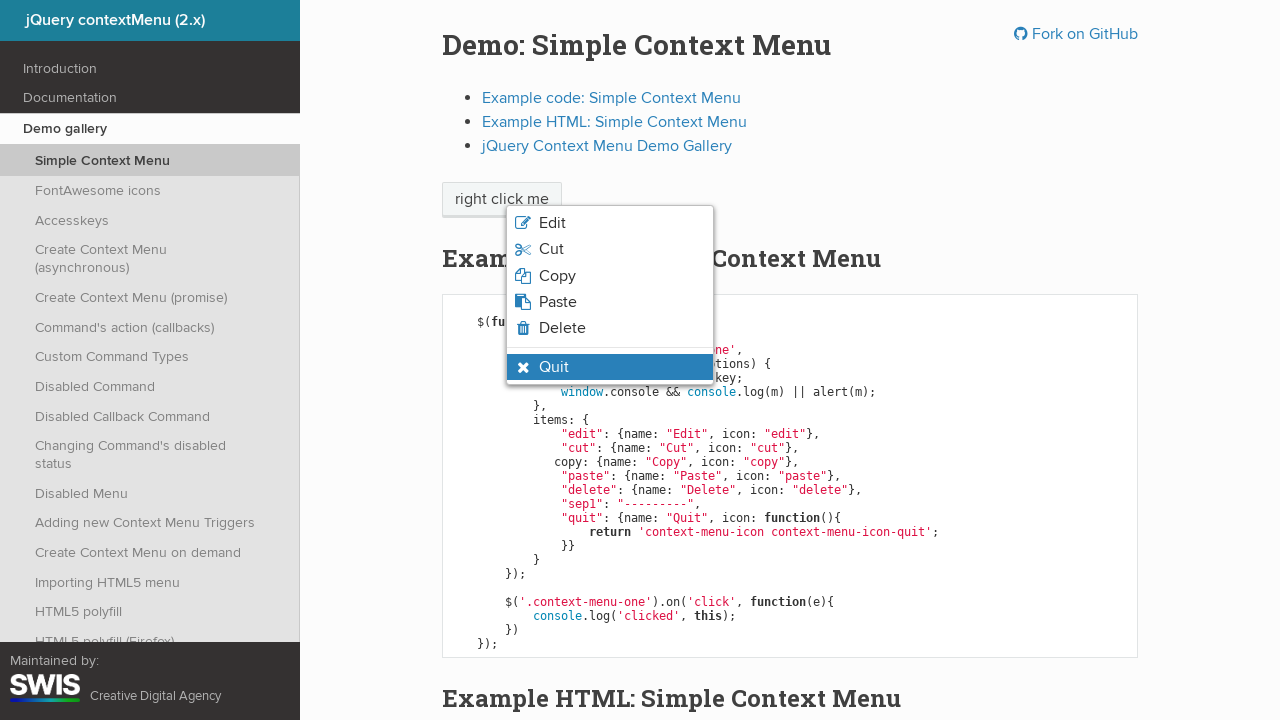

Verified Quit option text content equals 'Quit'
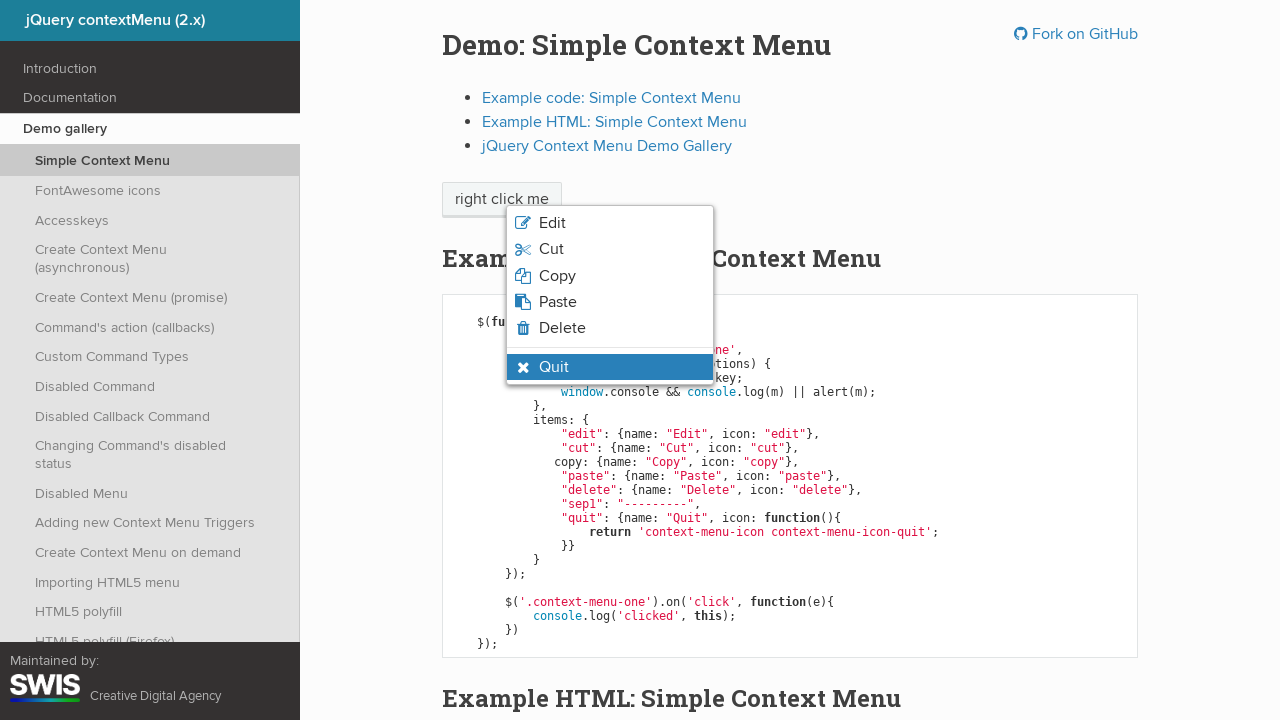

Verified Quit option is visible
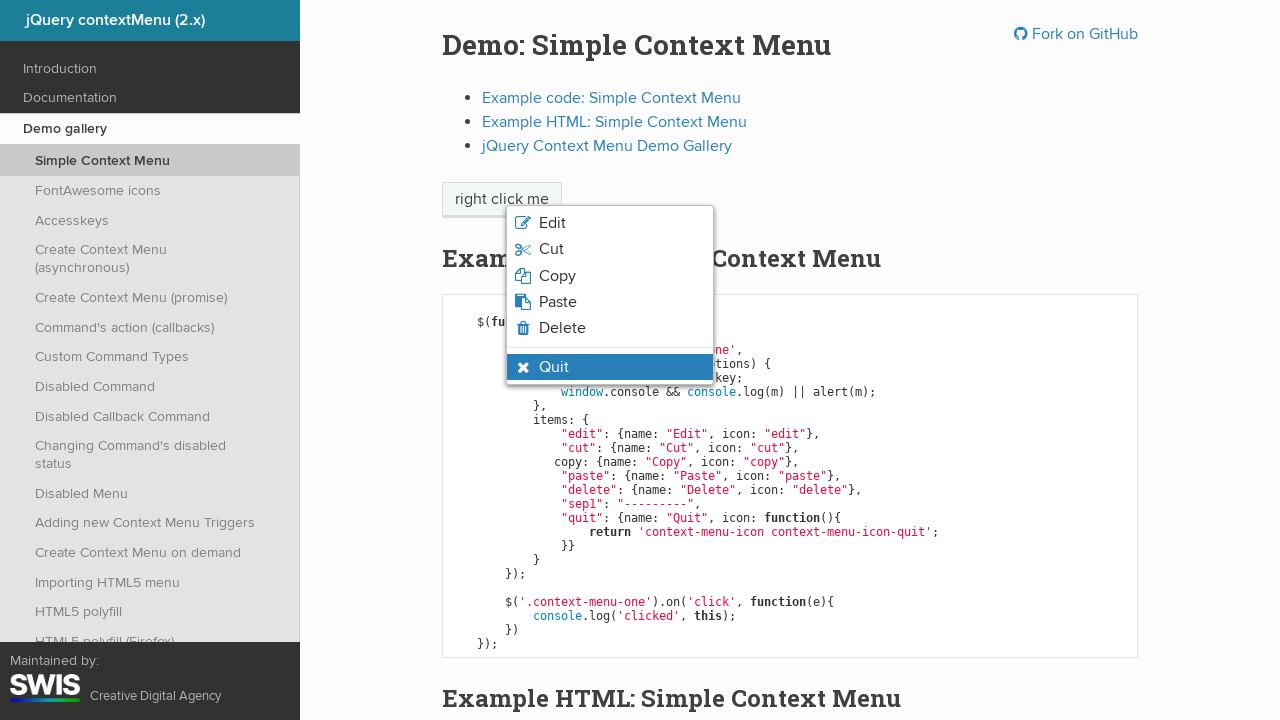

Clicked Quit option at (554, 367) on xpath=//ul//li/span[text()='Quit']
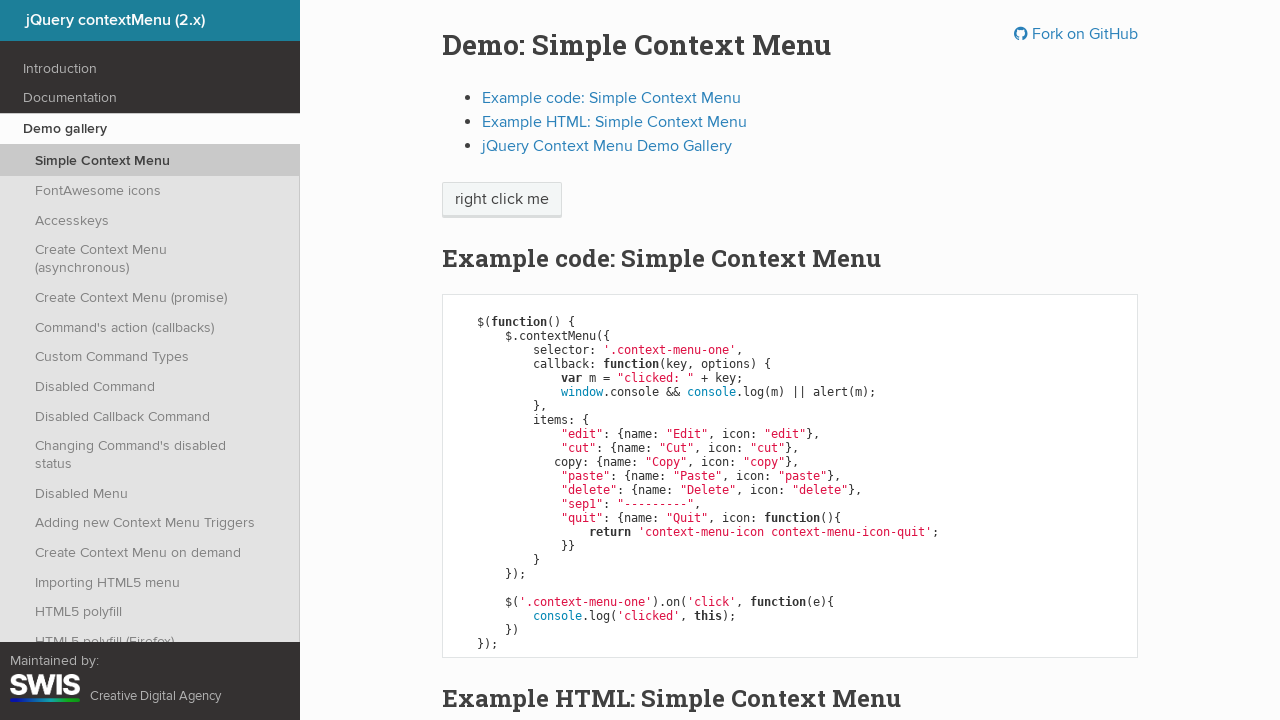

Set up dialog handler to accept alerts
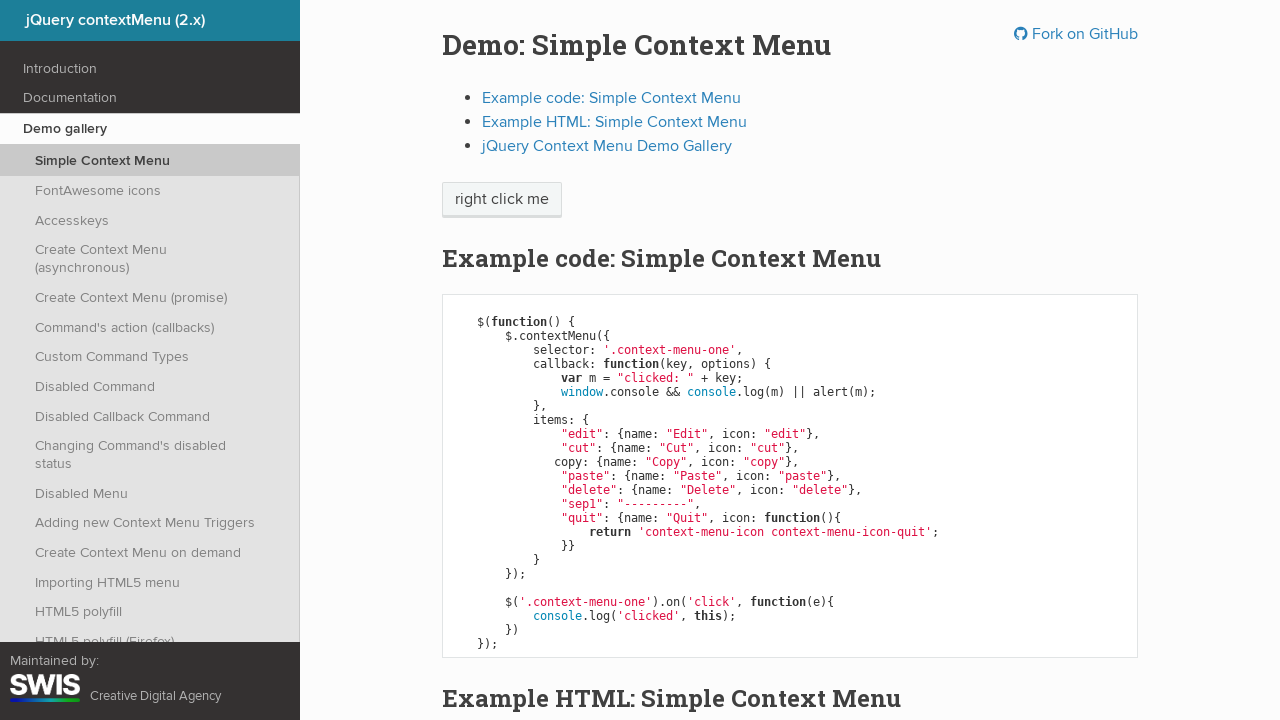

Verified Quit option is no longer visible after clicking
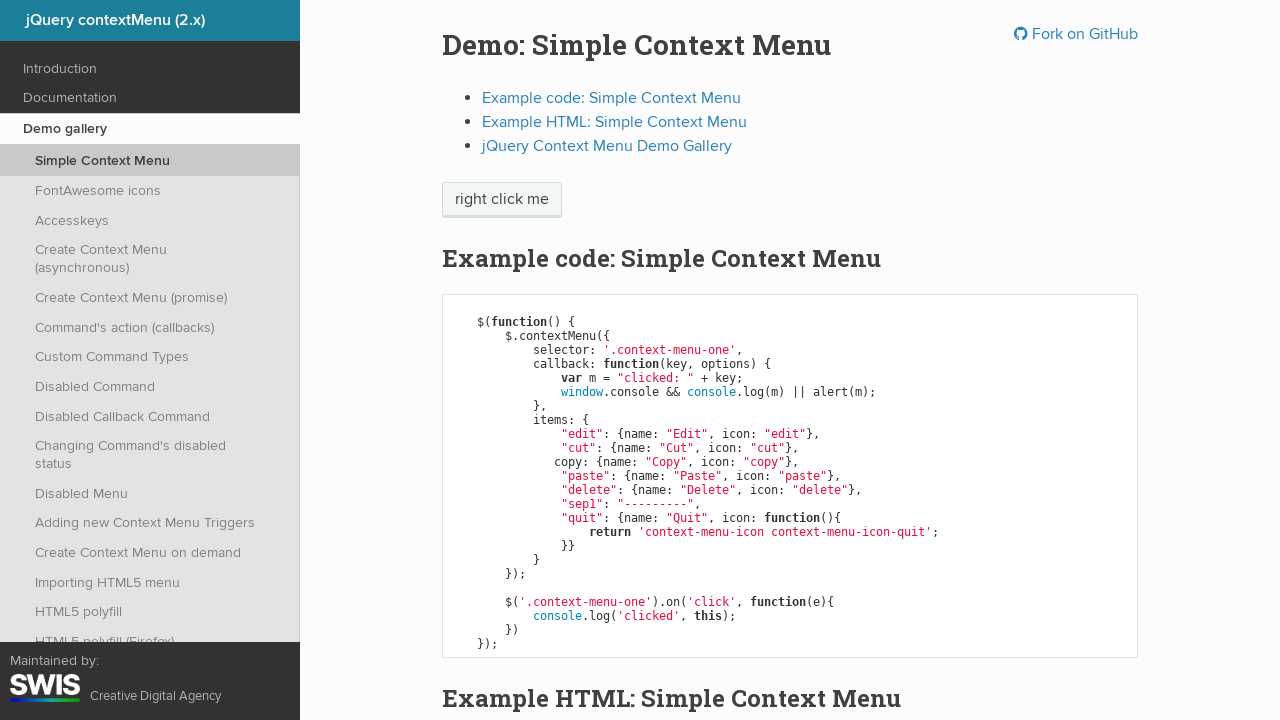

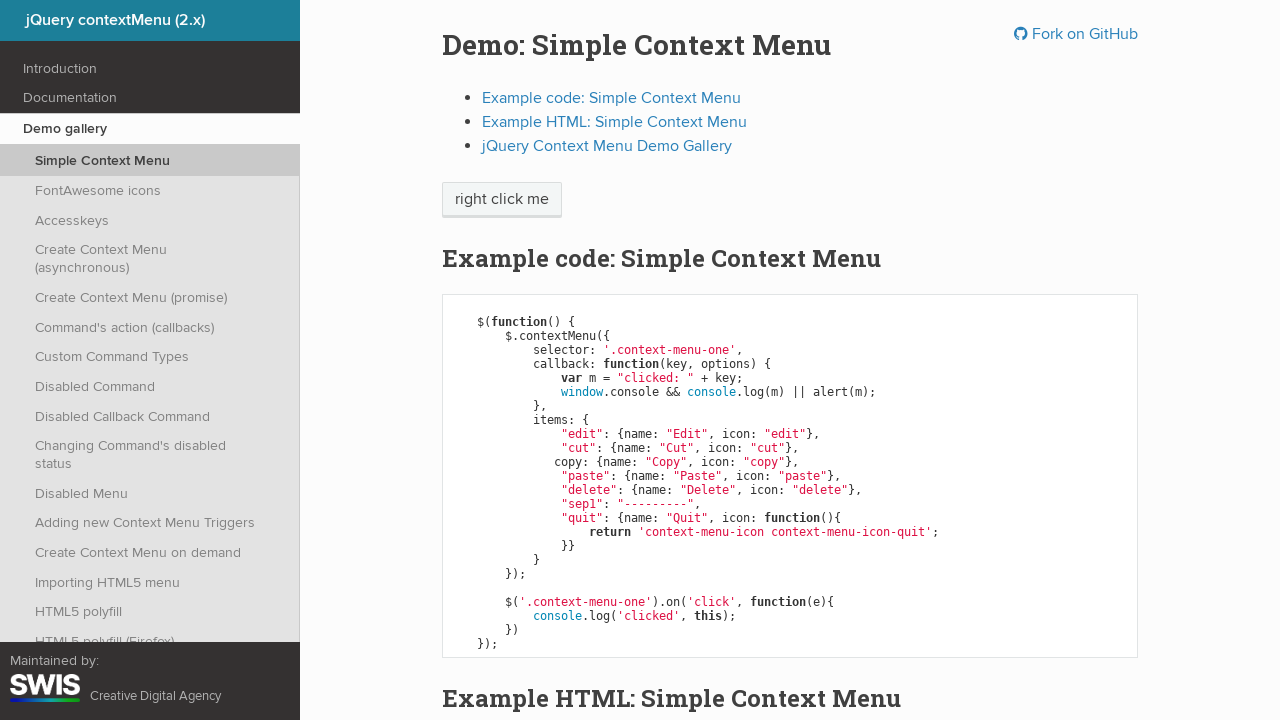